Navigates to an APKMirror page and verifies the h1 heading element is present

Starting URL: https://www.apkmirror.com/apk/red-apps-ltd/sync-for-reddit/

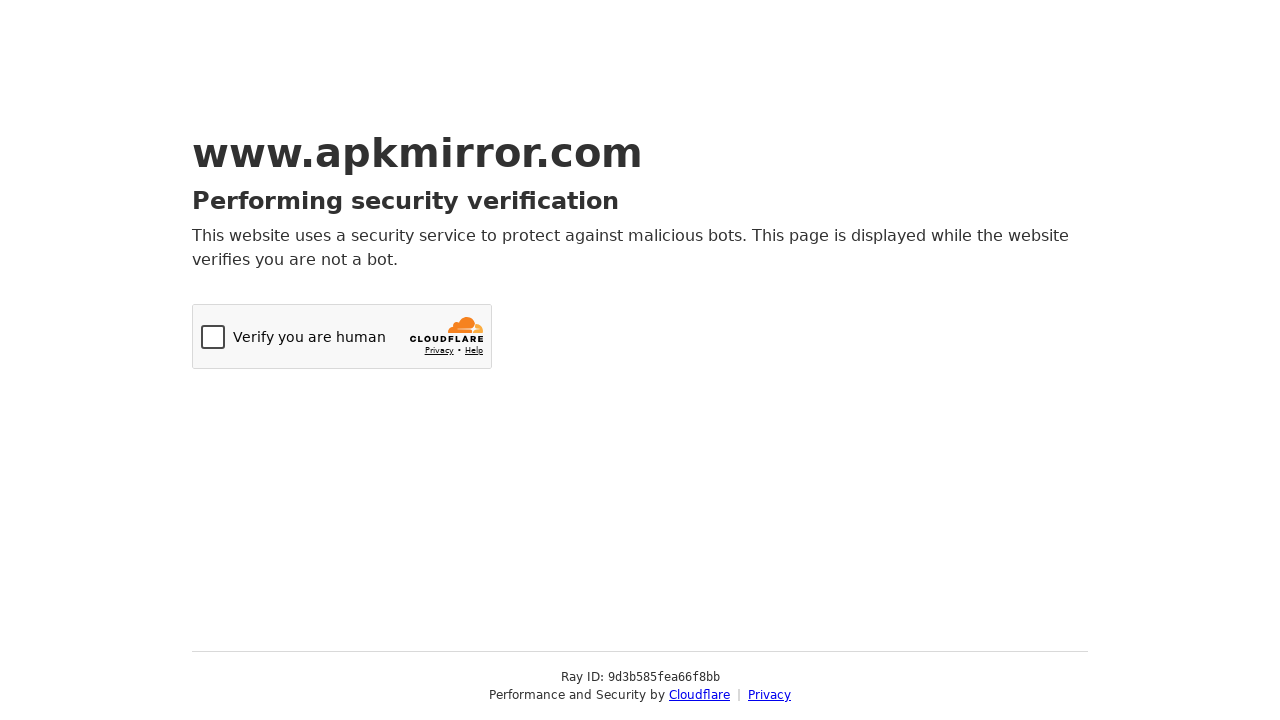

Navigated to APKMirror Sync for Reddit page
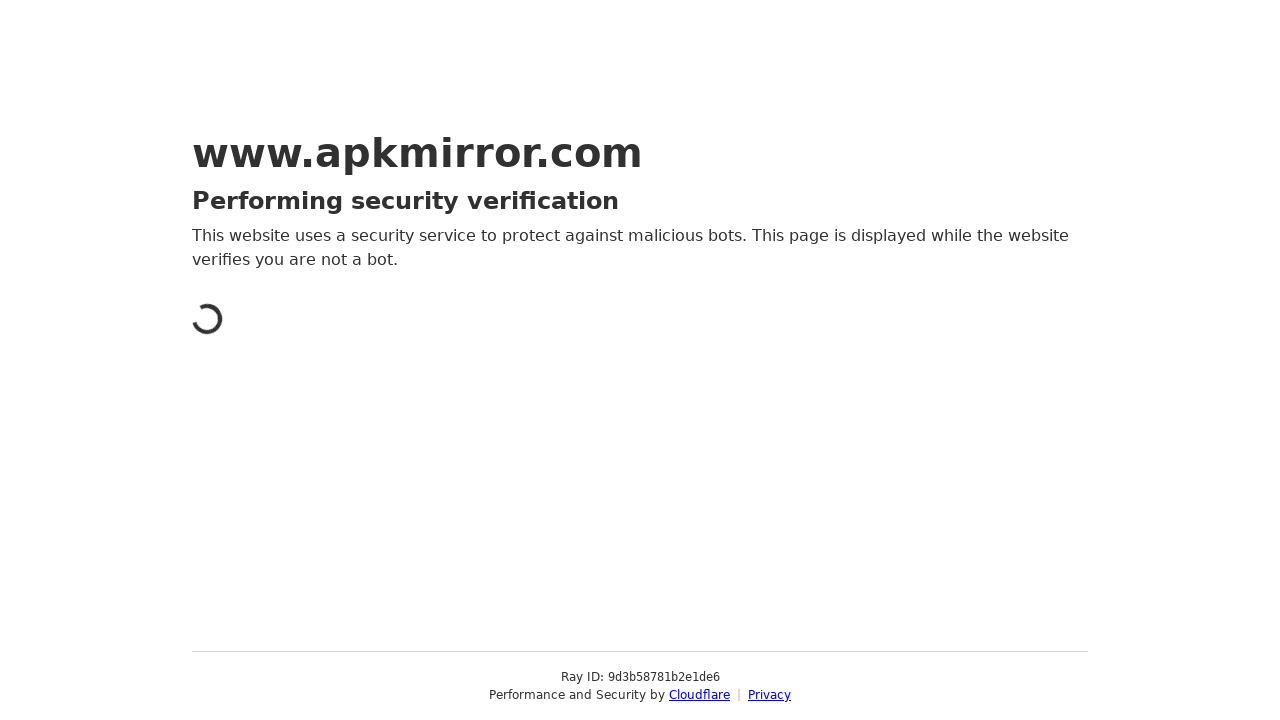

Waited for h1 heading element to be present
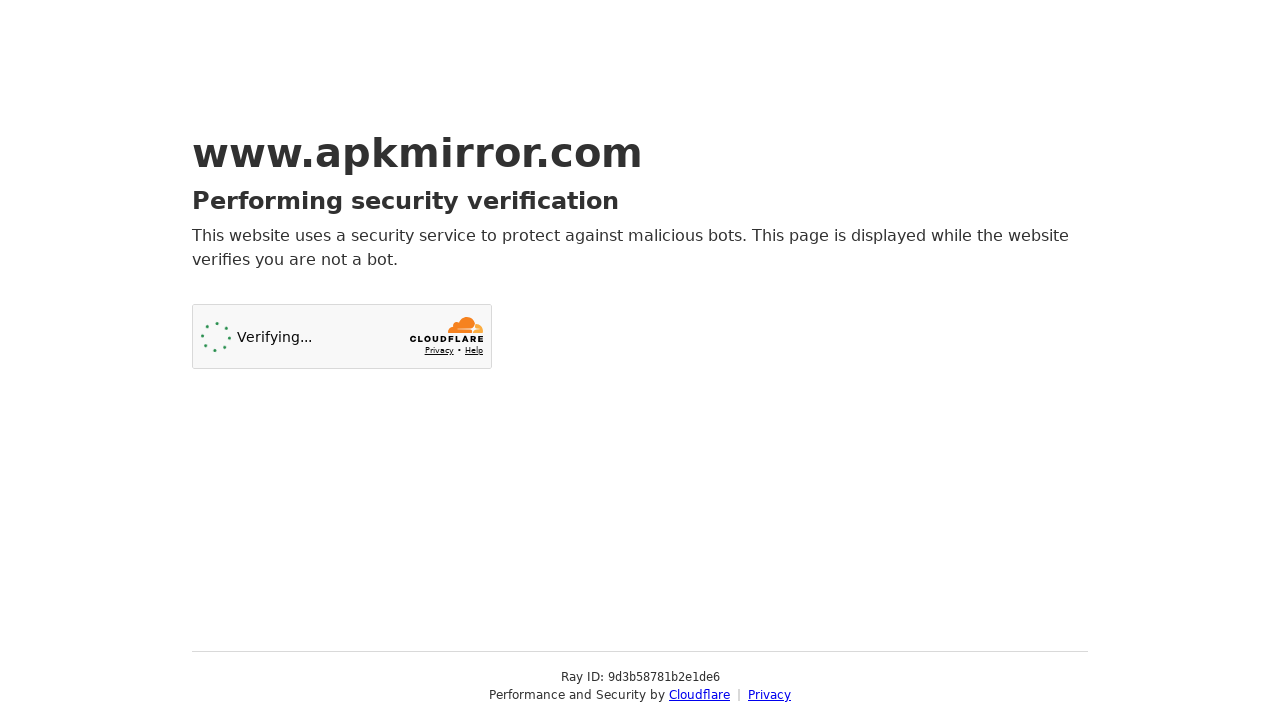

Verified h1 heading element is present on the page
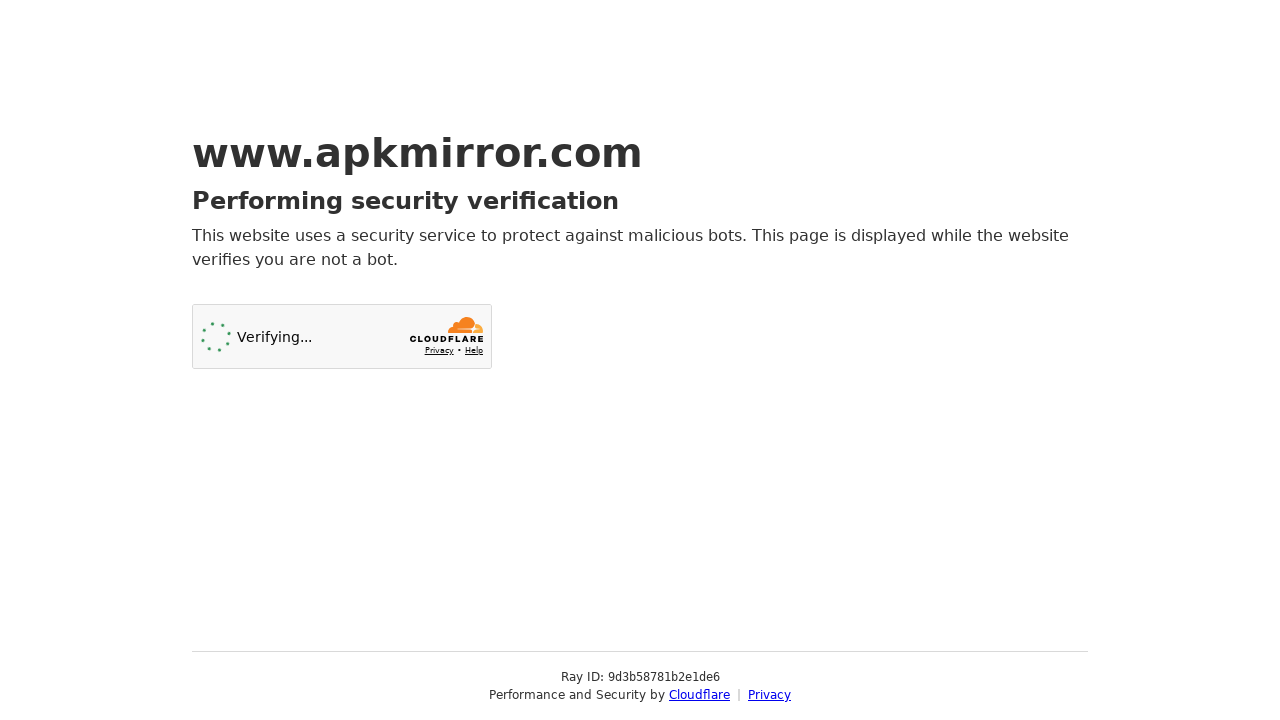

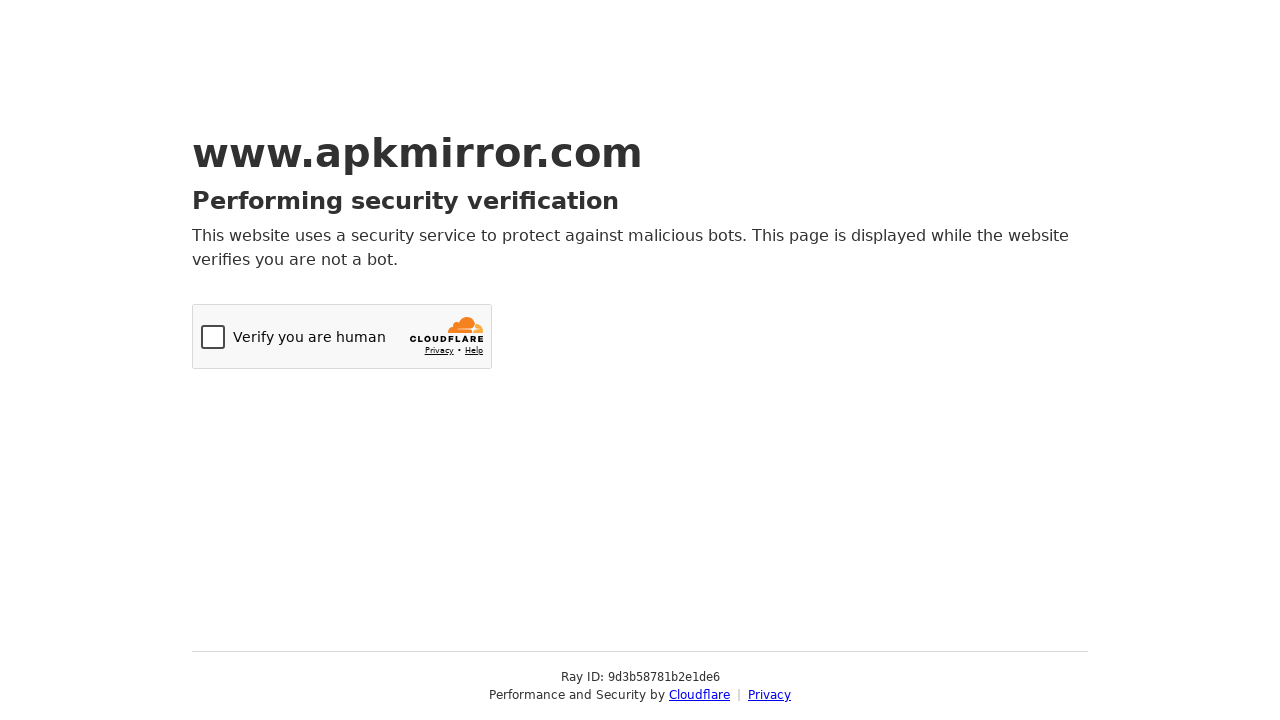